Tests handling dropdowns by selecting a value from a dropdown menu by visible text

Starting URL: http://omayo.blogspot.com

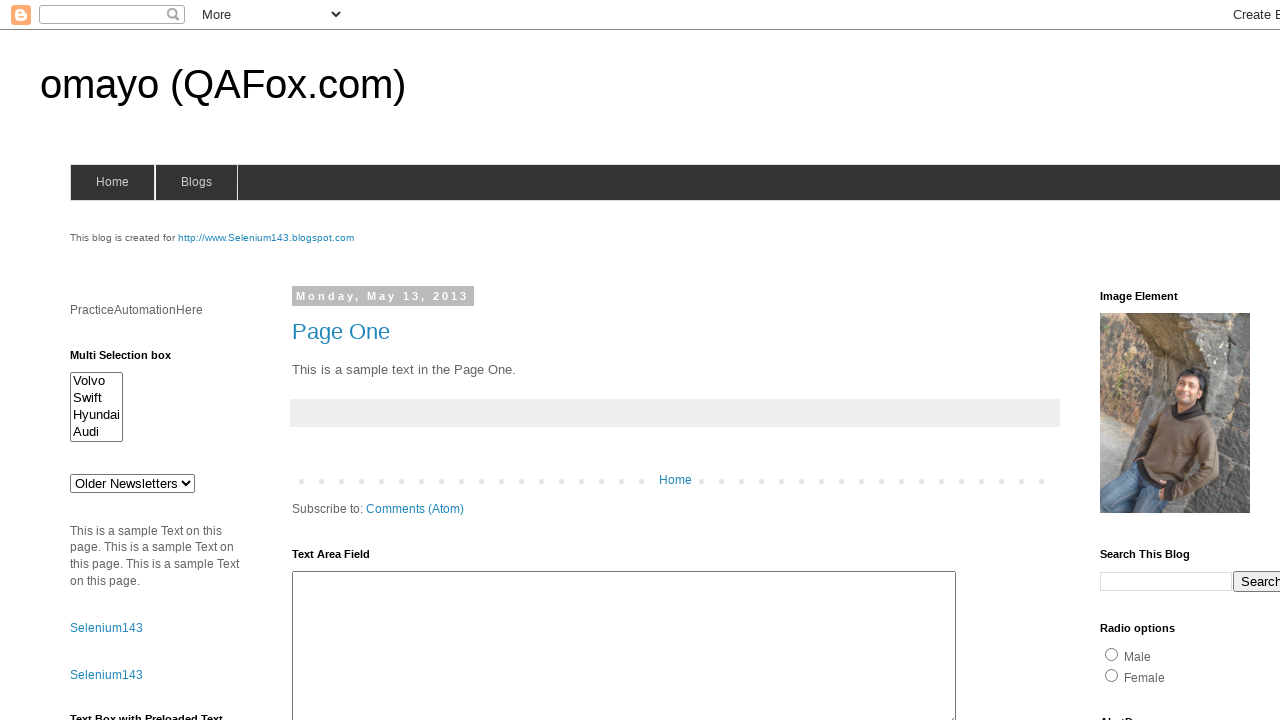

Selected 'doc 3' from dropdown menu by visible text on #drop1
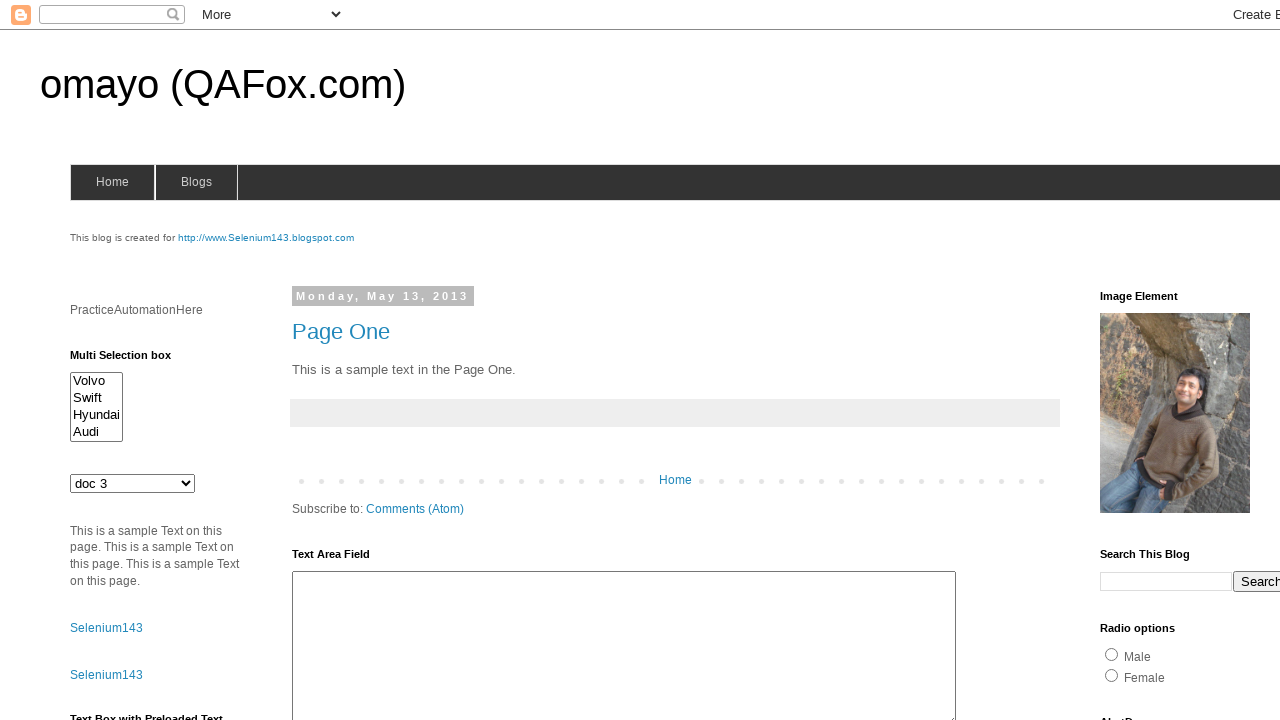

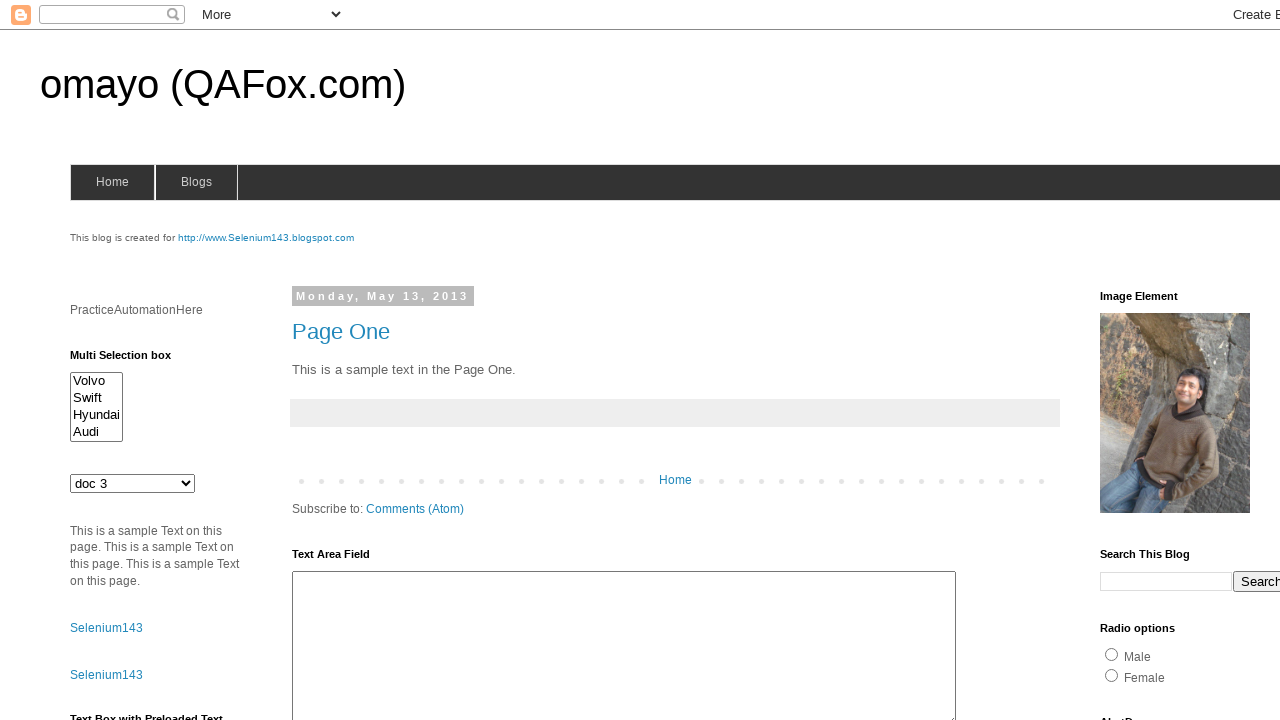